Tests the text box form on DemoQA by filling in full name, email, current address, and permanent address fields, then submitting the form.

Starting URL: https://demoqa.com/text-box

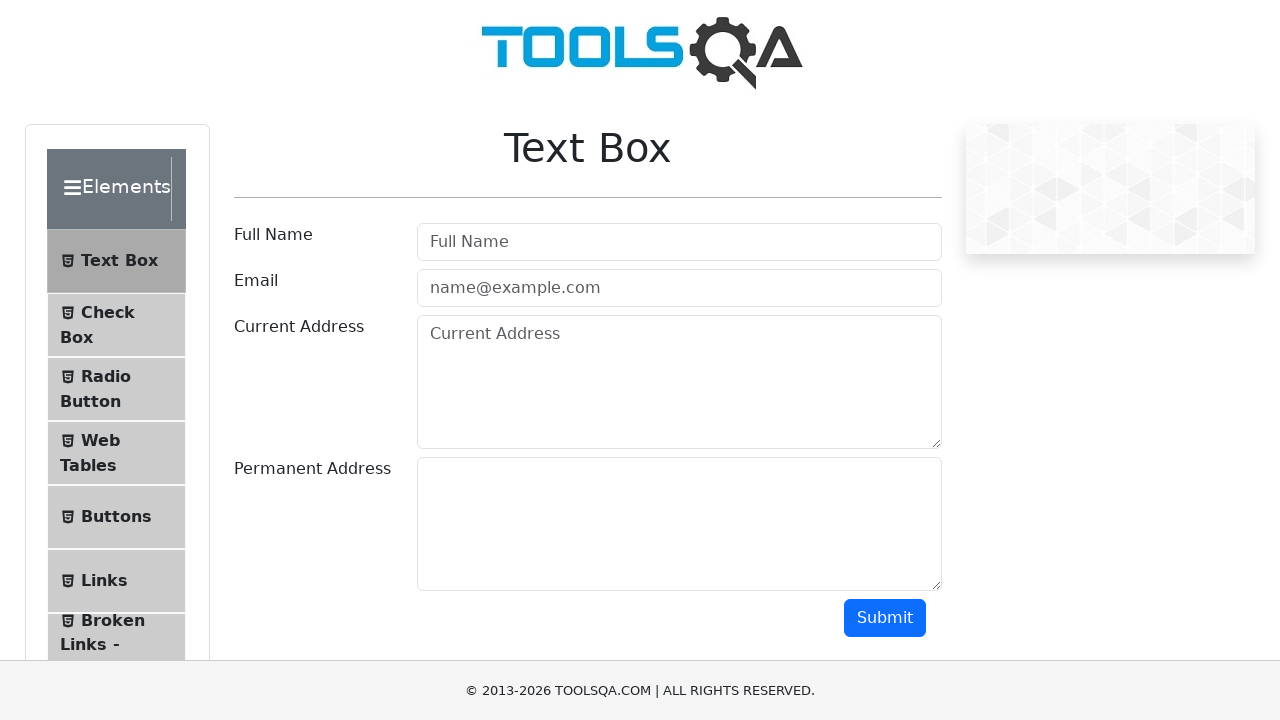

Cleared full name field on input#userName
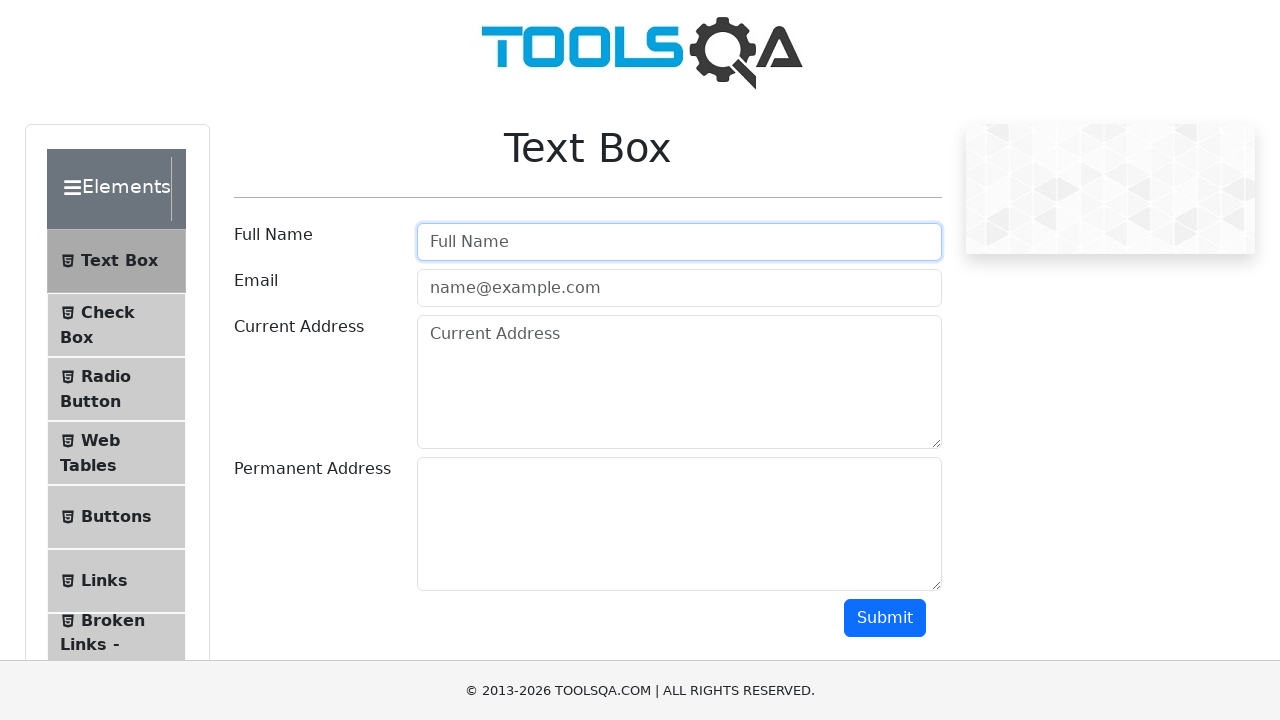

Filled full name field with 'Random Randomov' on input#userName
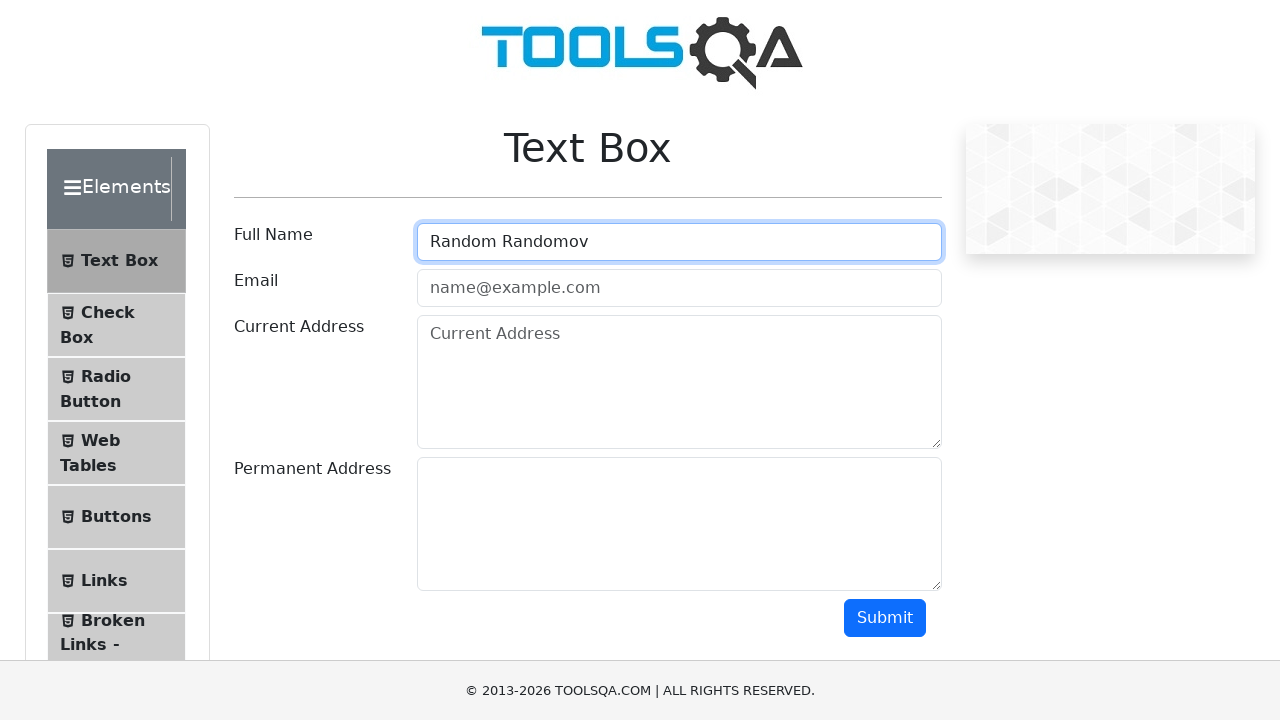

Cleared email field on input#userEmail
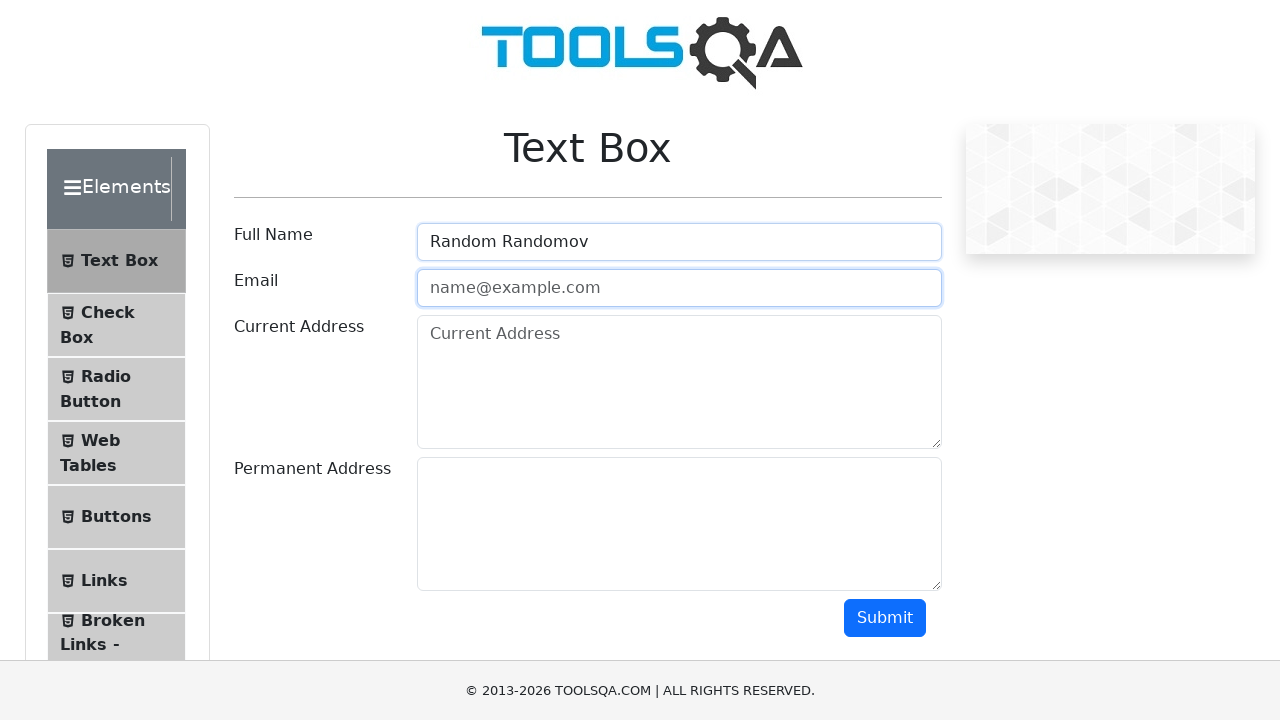

Filled email field with 'randomrandomov@random.com' on input#userEmail
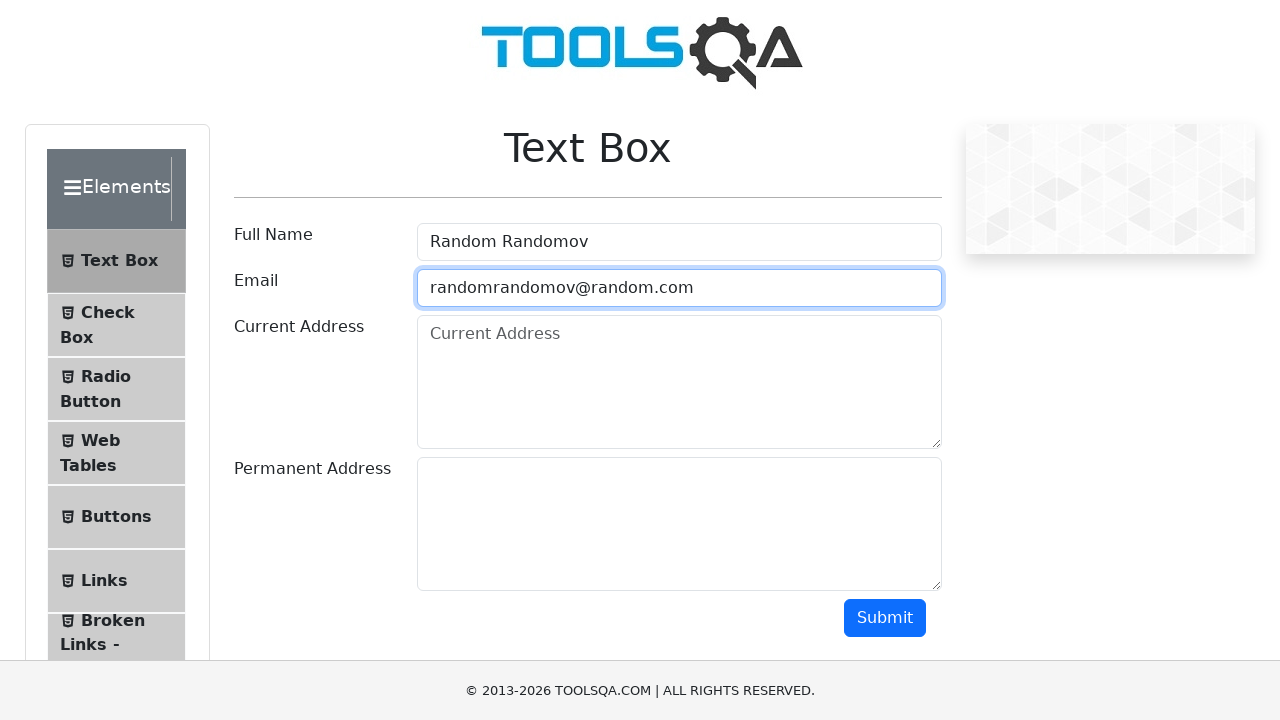

Cleared current address field on textarea#currentAddress
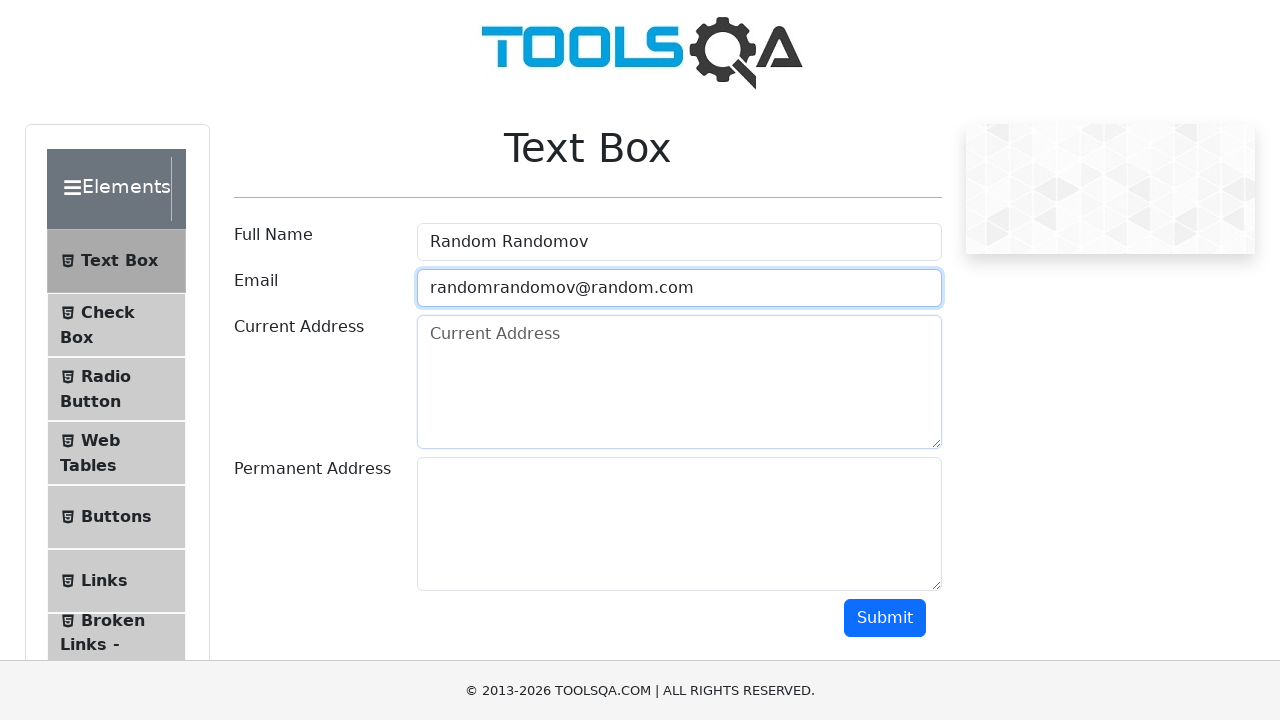

Filled current address field with 'Adress N25' on textarea#currentAddress
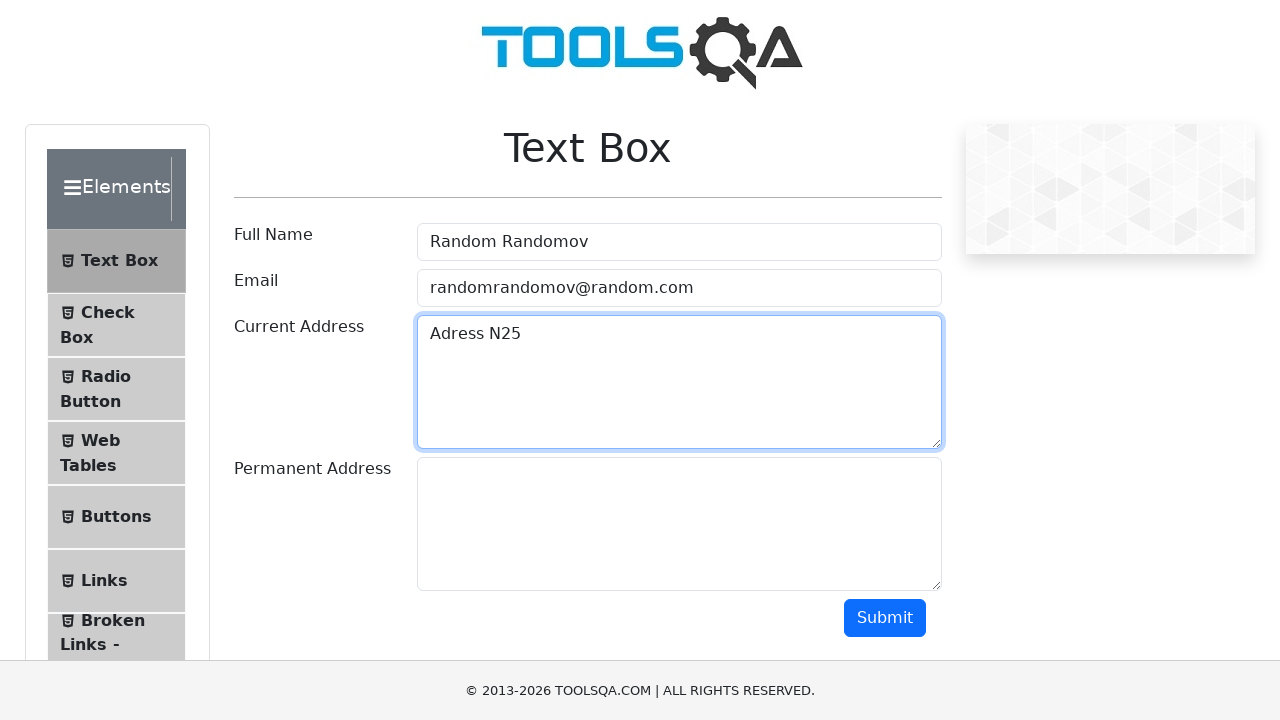

Cleared permanent address field on #permanentAddress
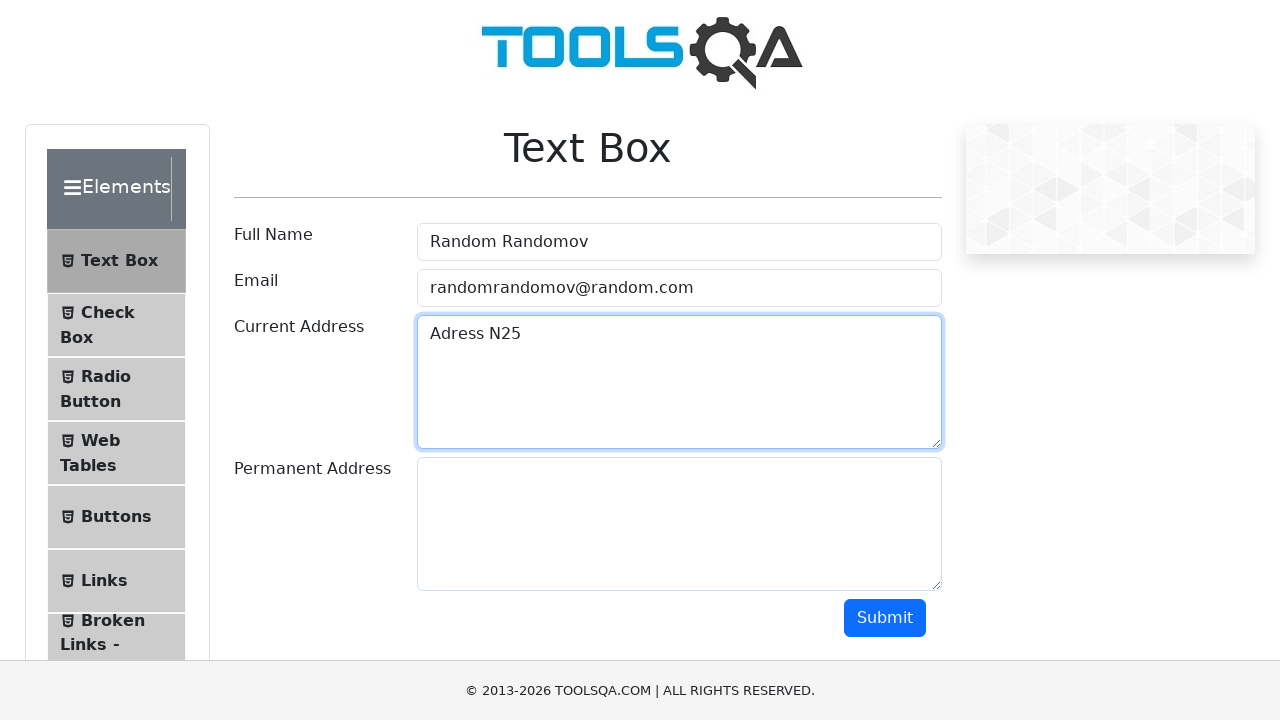

Filled permanent address field with 'Adress N21' on #permanentAddress
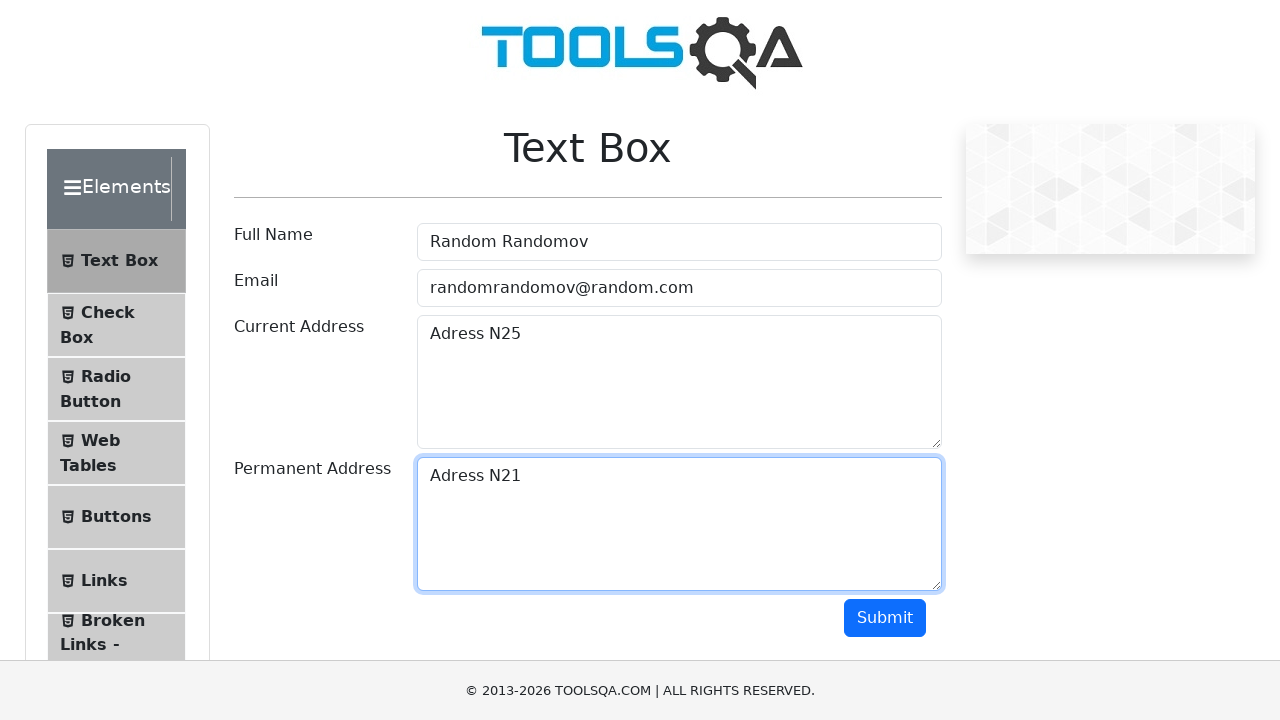

Clicked submit button to submit the text box form at (885, 618) on button#submit
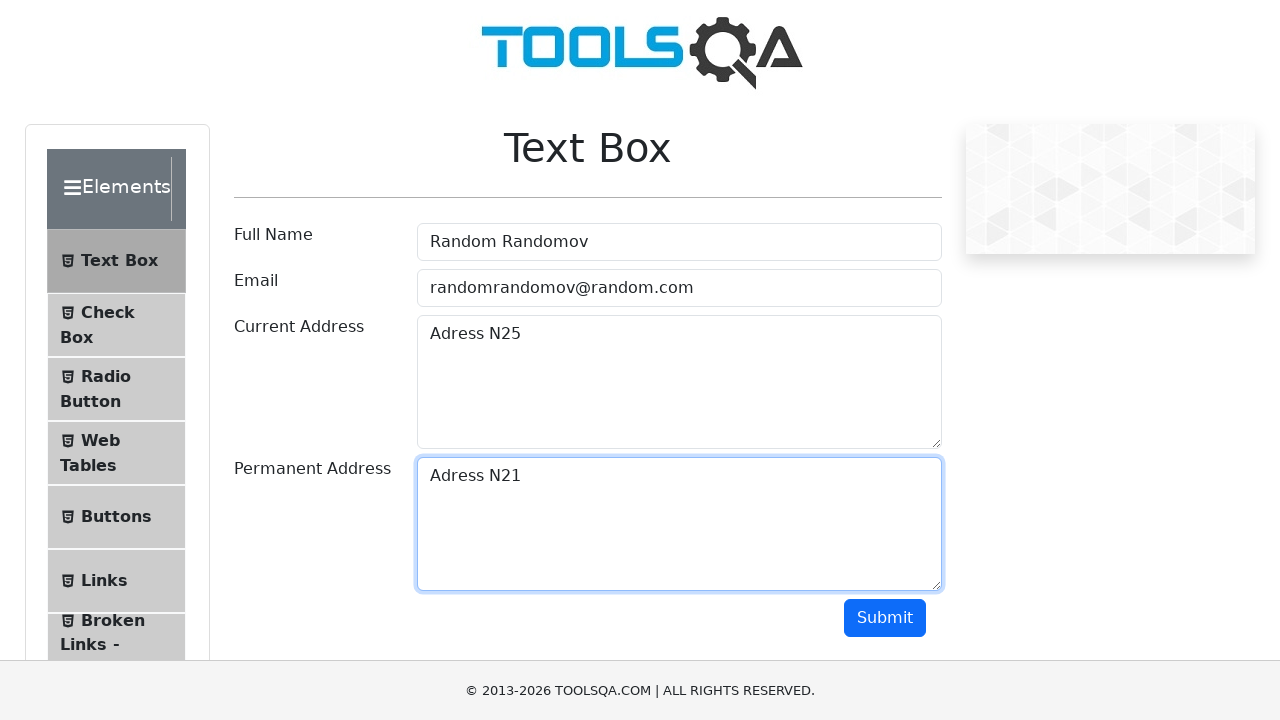

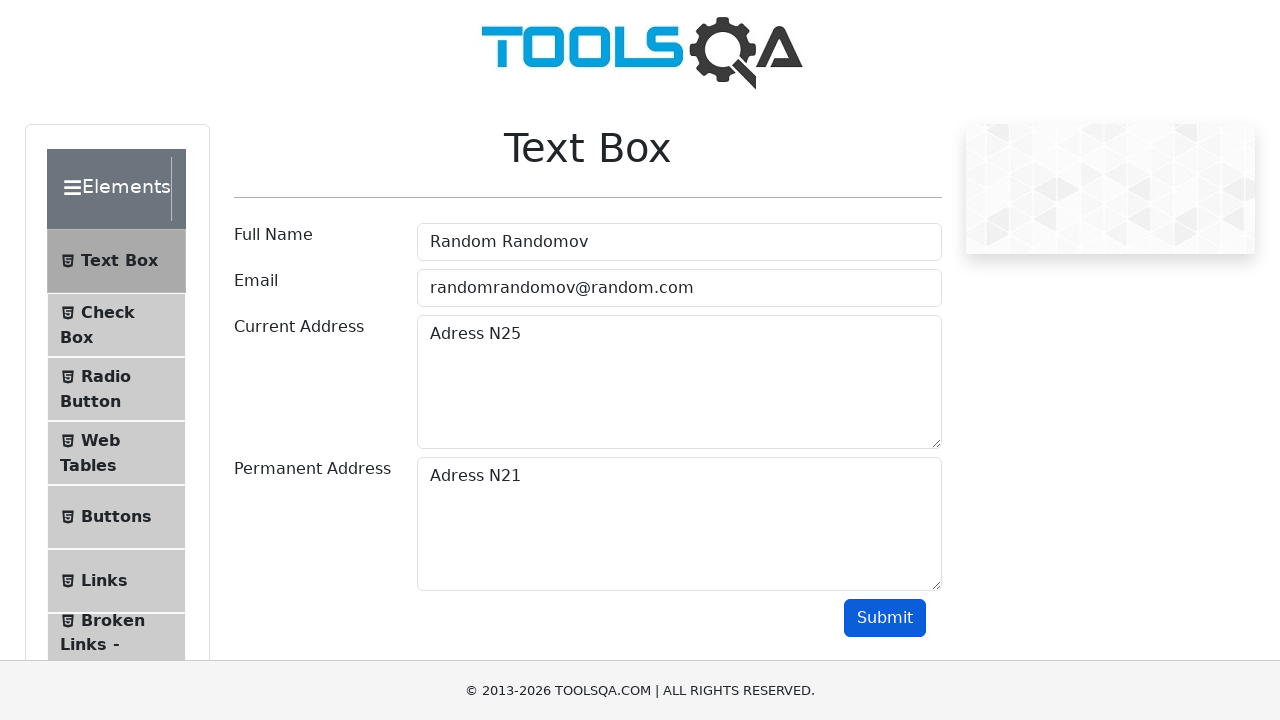